Tests handling of a JavaScript prompt dialog by entering text and verifying the result is displayed on the page

Starting URL: https://the-internet.herokuapp.com/javascript_alerts

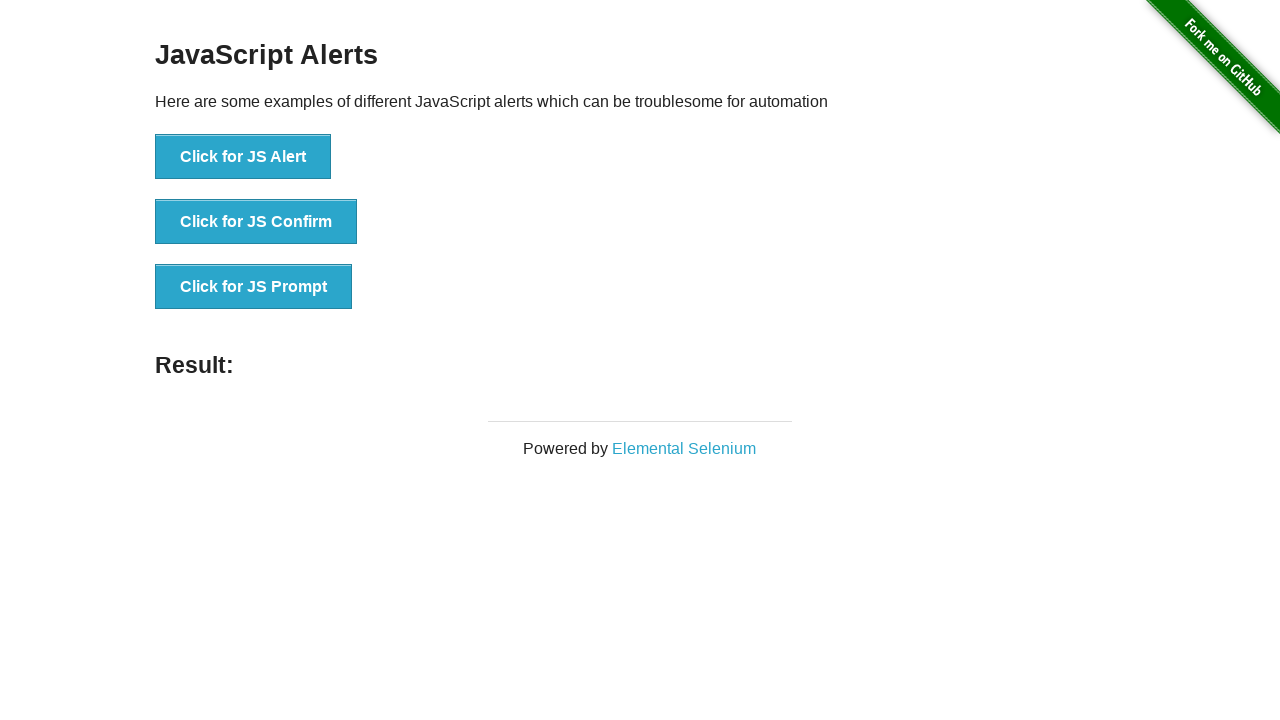

Set up dialog handler to accept prompt with text 'hello'
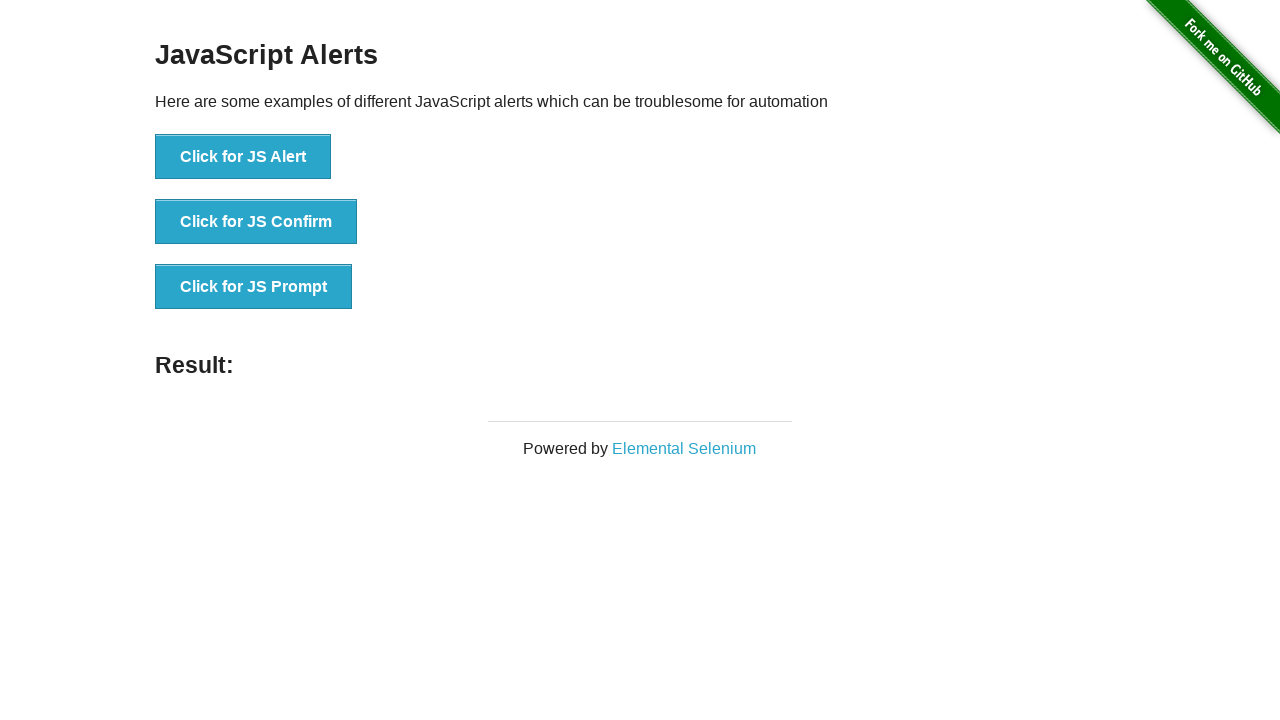

Clicked button to trigger JavaScript prompt dialog at (254, 287) on text=Click for JS Prompt
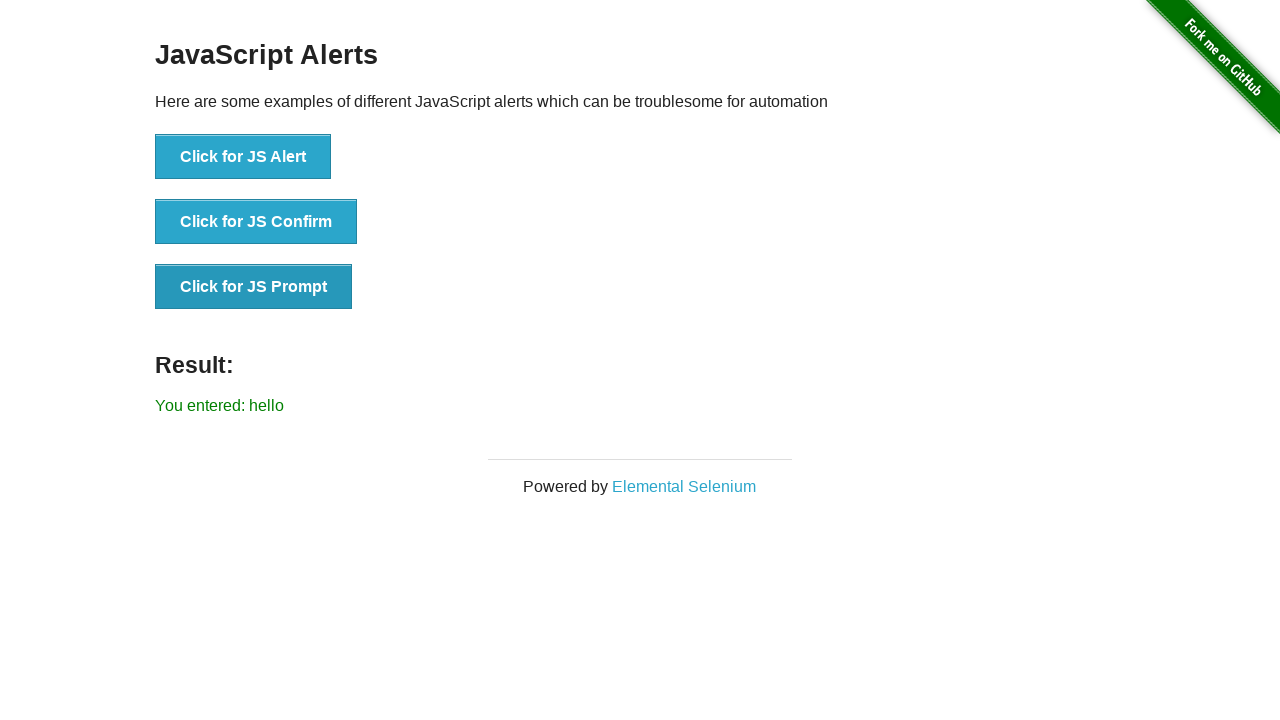

Verified that entered text 'You entered: hello' is displayed in result element
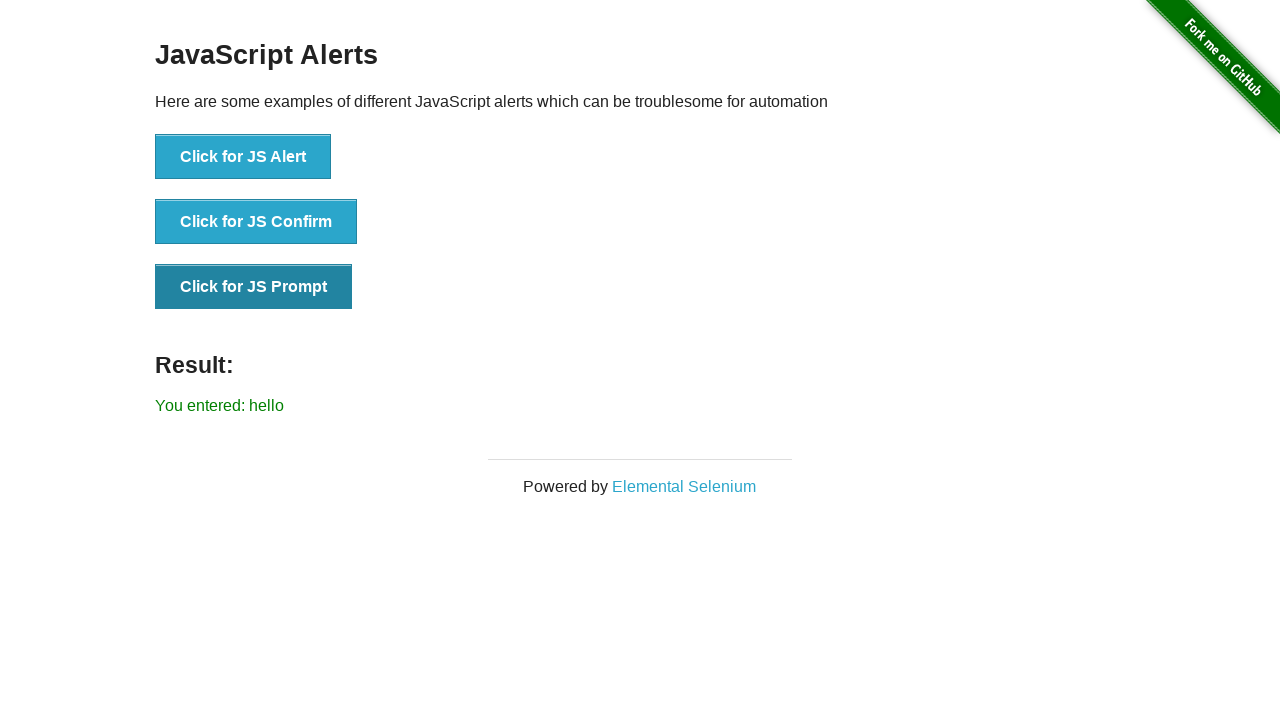

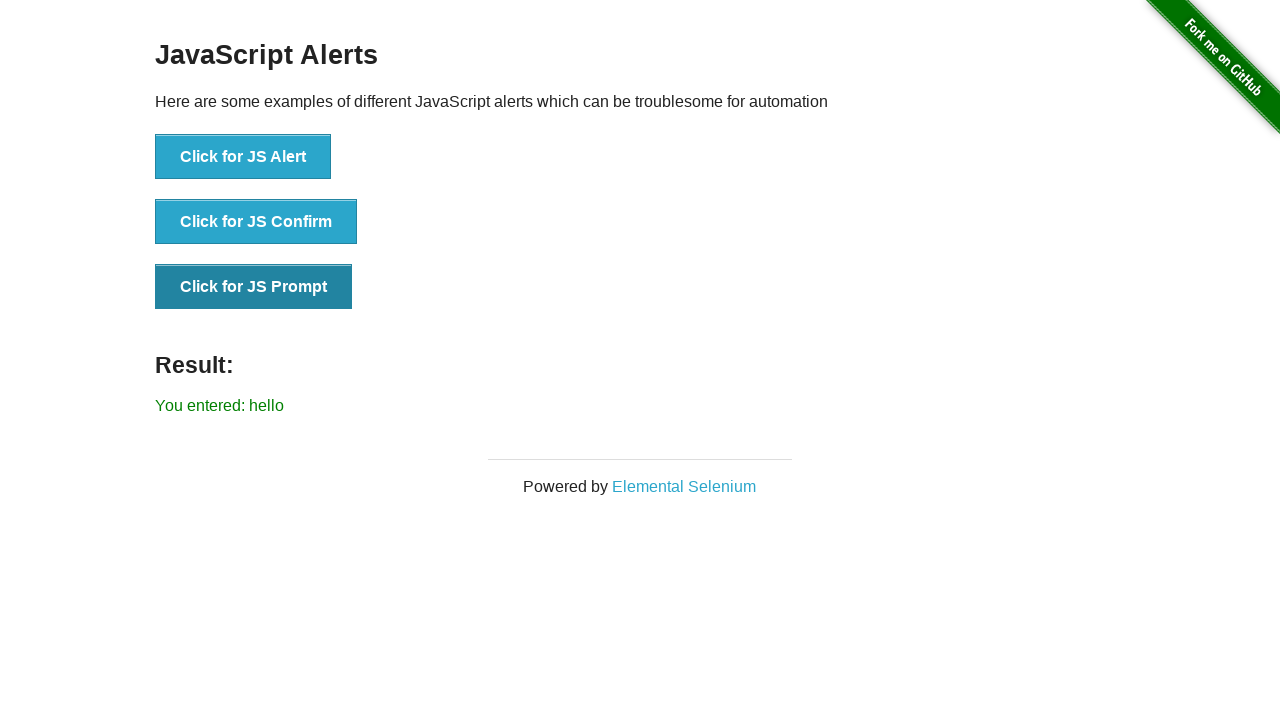